Navigates to a YouTube video page and waits for it to load

Starting URL: https://www.youtube.com/watch?v=4KdH5mas22Q

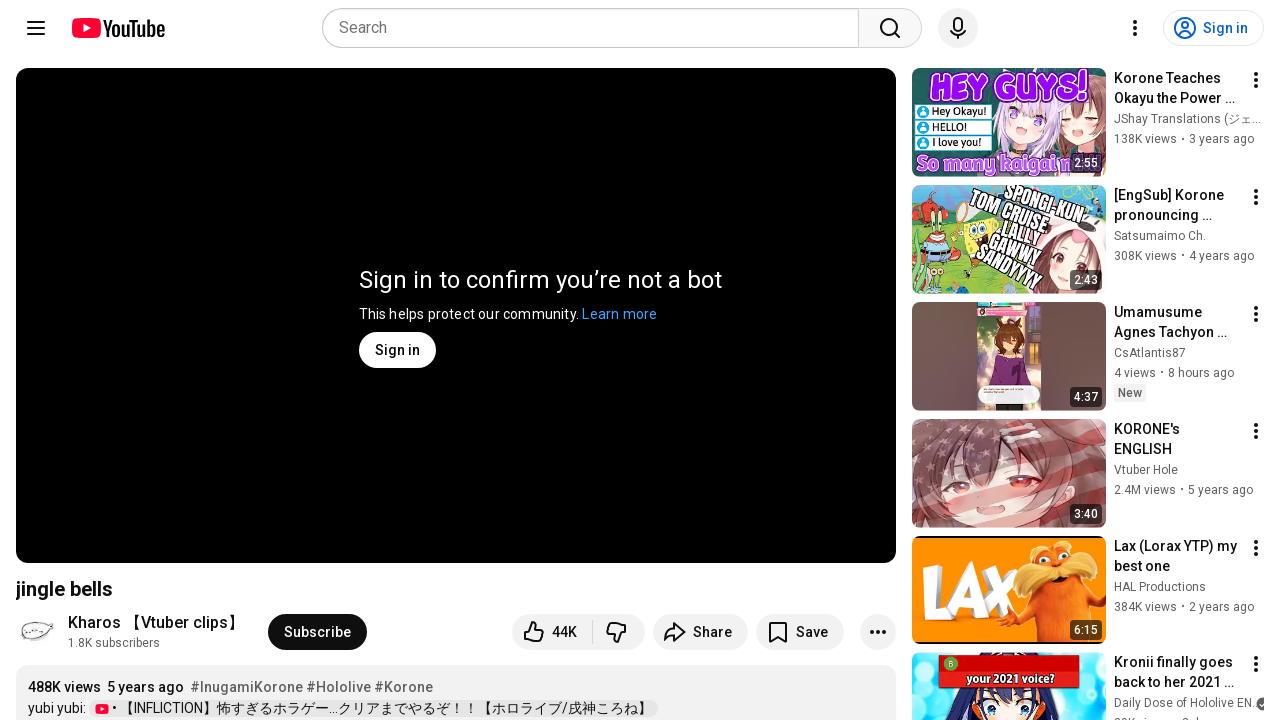

Navigated to YouTube video page
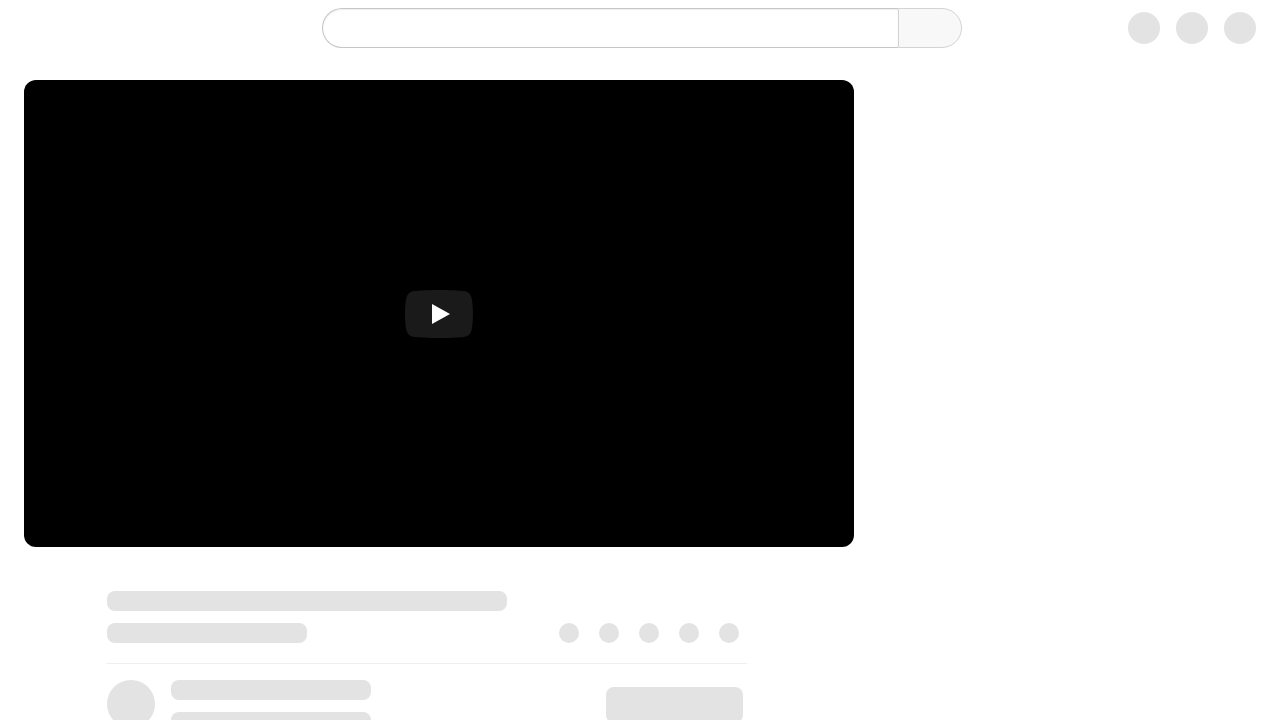

YouTube video player loaded
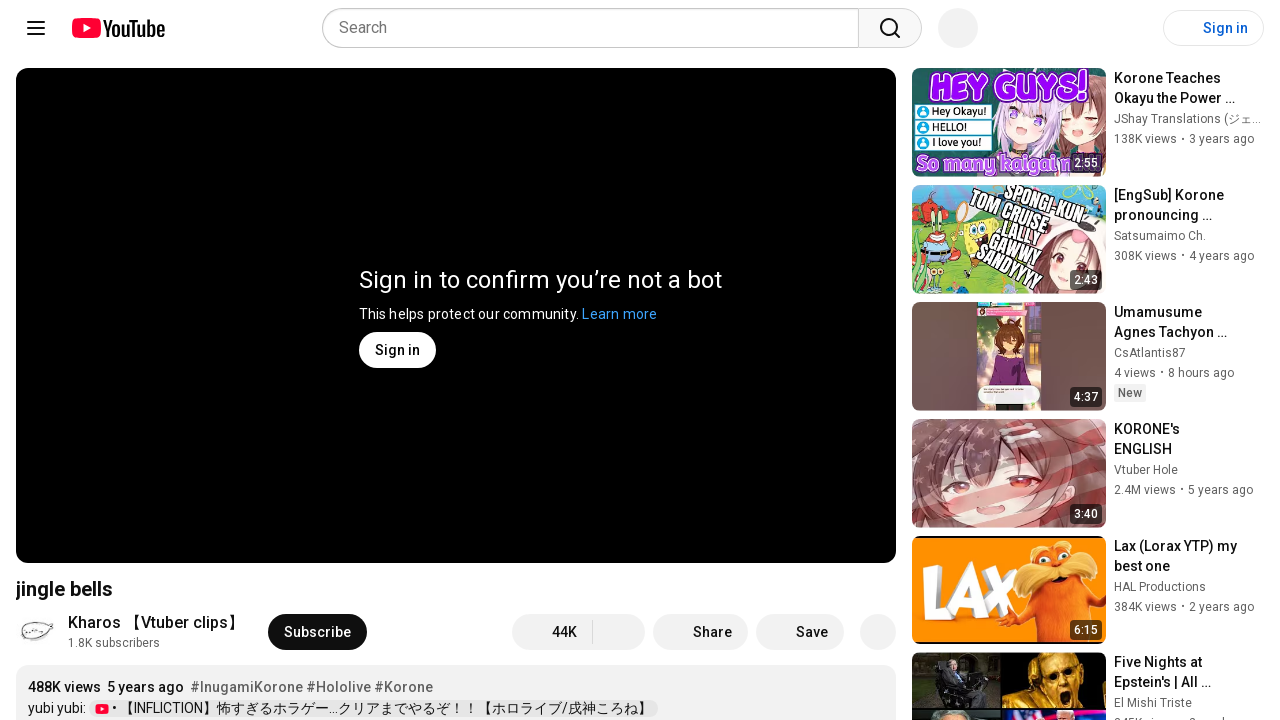

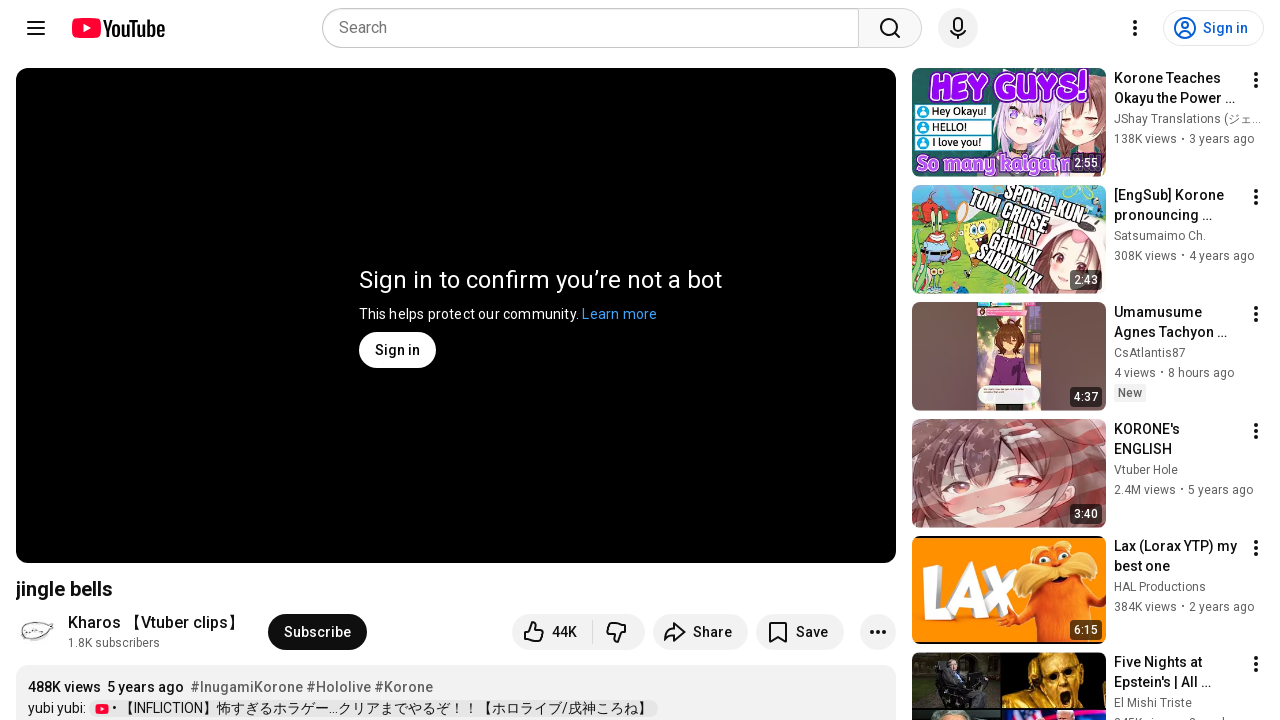